Tests checkbox functionality on a practice page by verifying initial unchecked state, clicking the checkbox, and verifying it becomes checked. Also counts the total number of checkboxes on the page.

Starting URL: https://rahulshettyacademy.com/dropdownsPractise/

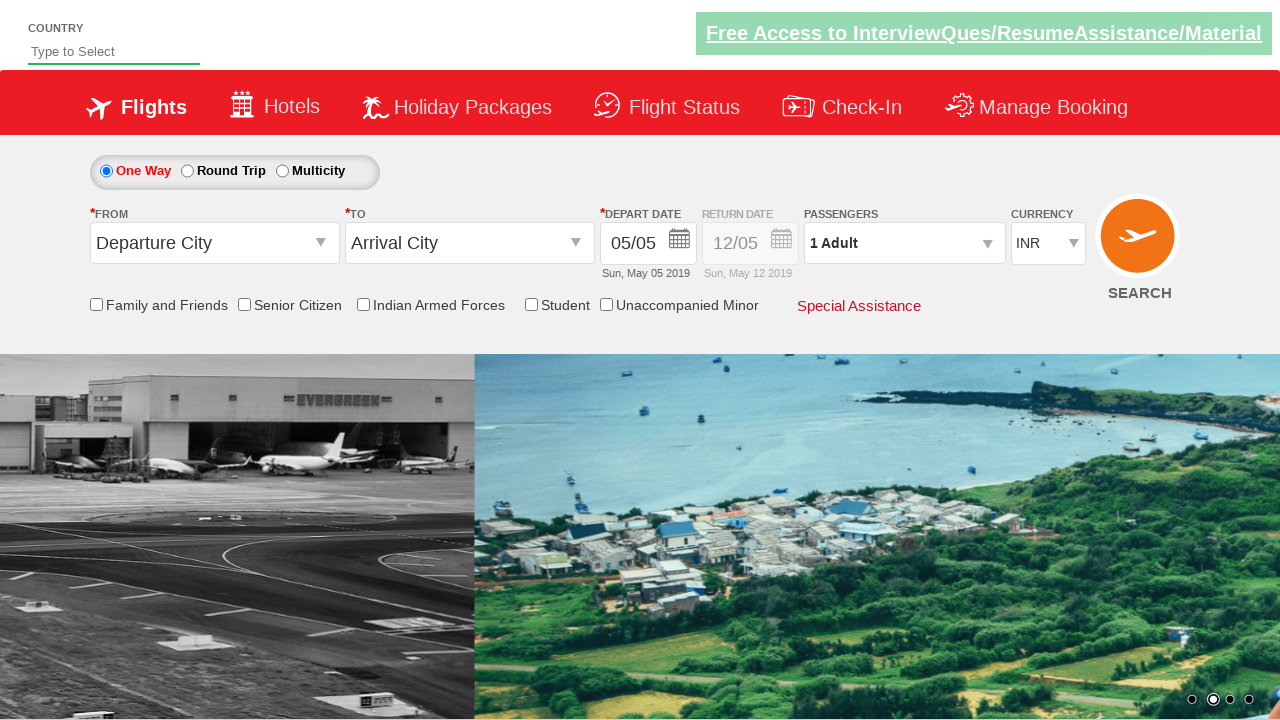

Located the friends and family checkbox element
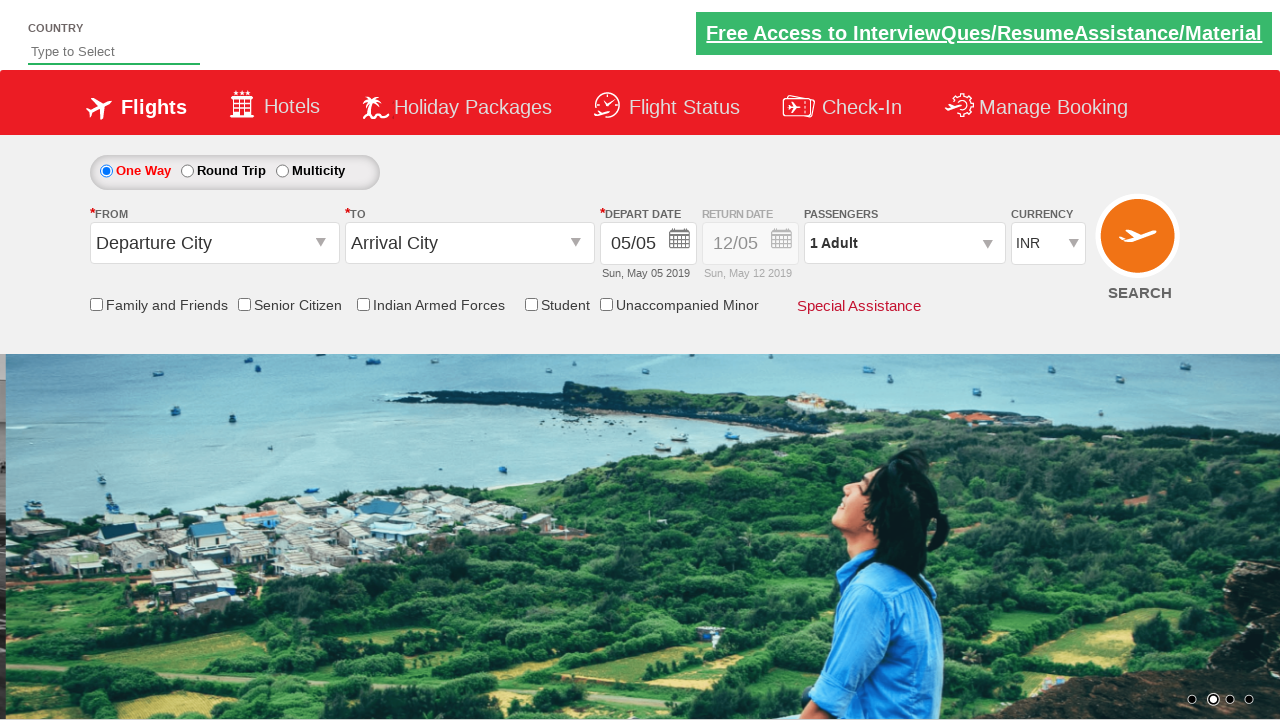

Verified checkbox is initially unchecked
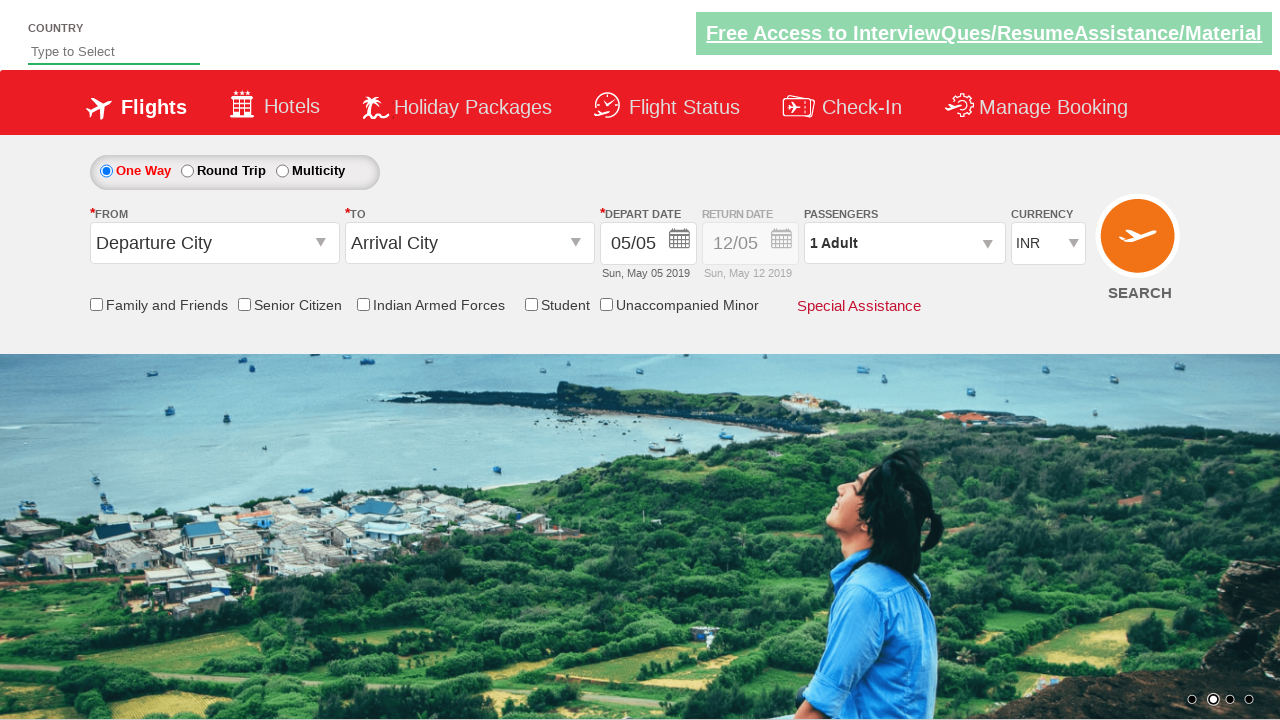

Clicked the friends and family checkbox at (96, 304) on input[id*='friendsandfamily']
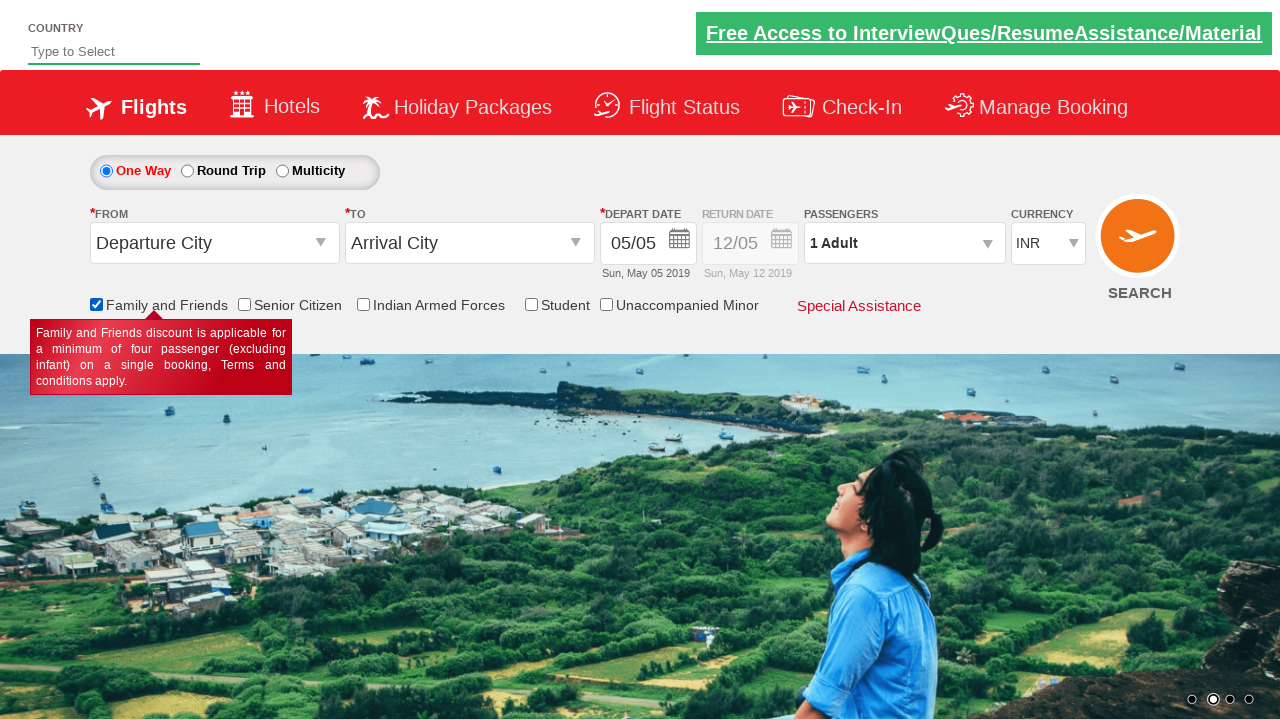

Verified checkbox is now checked after clicking
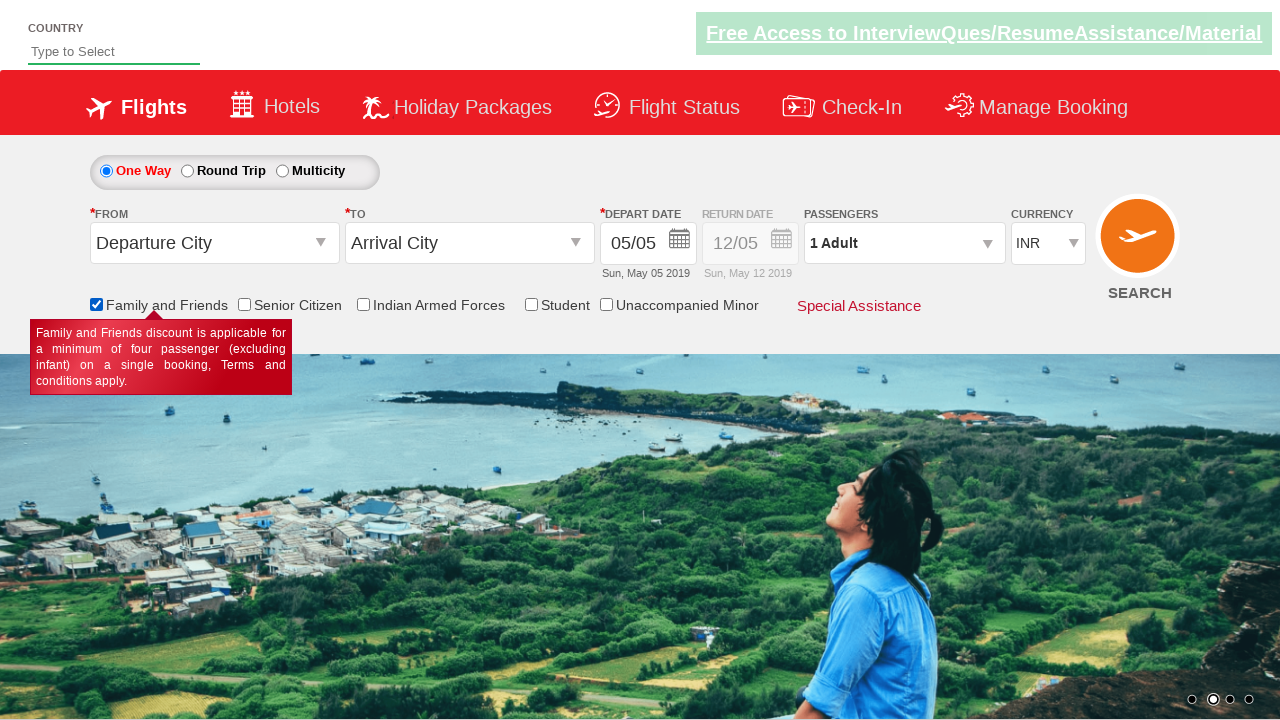

Counted total checkboxes on page: 6
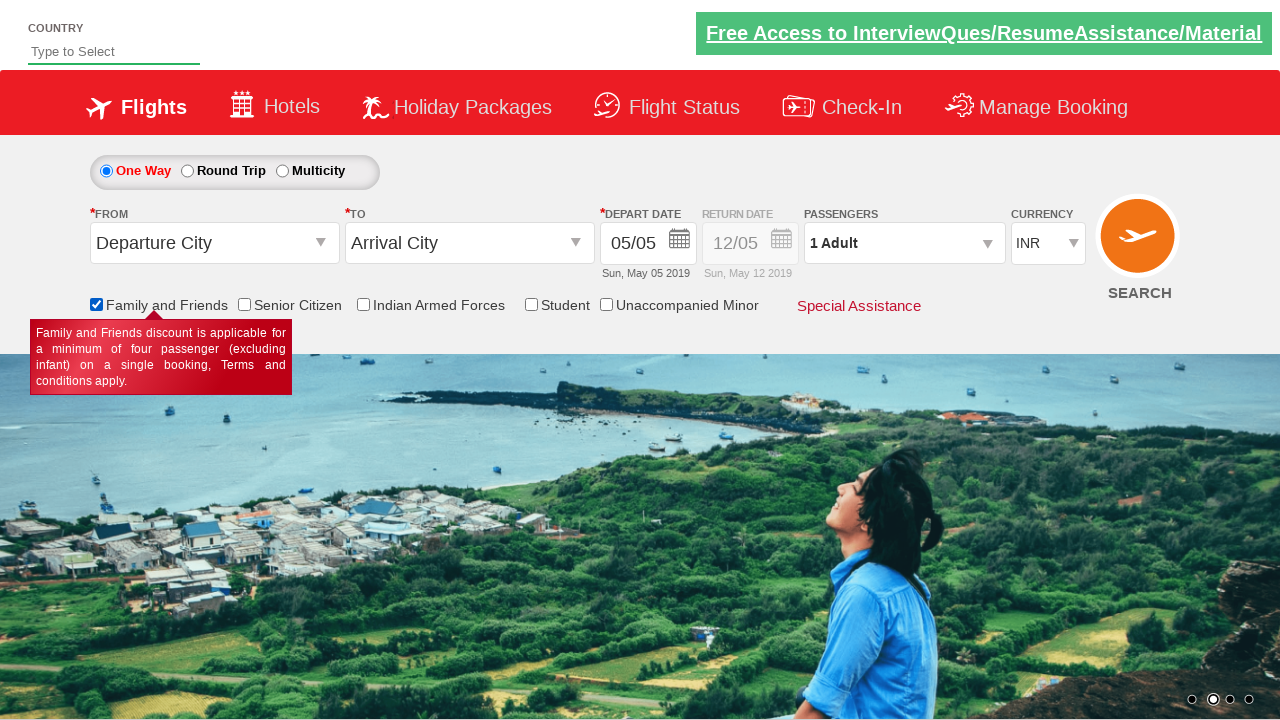

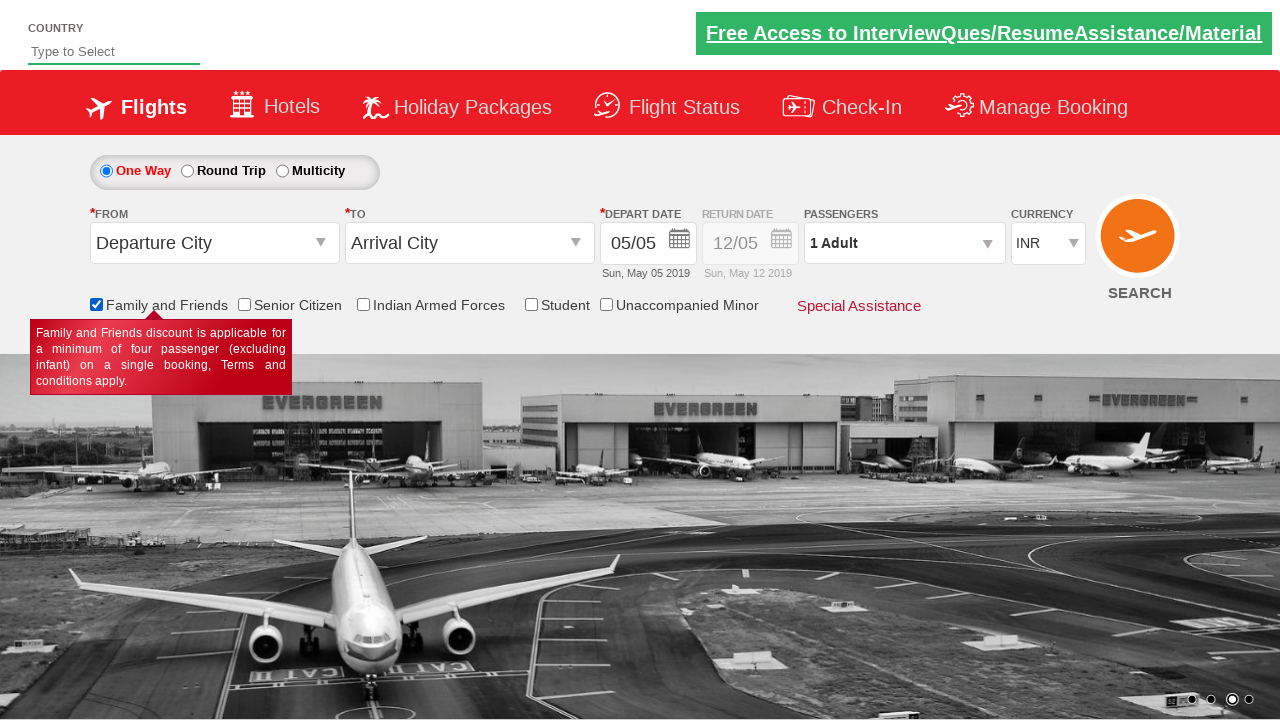